Tests deselecting an option from a multiselect dropdown

Starting URL: http://selenium-cucumber.github.io/

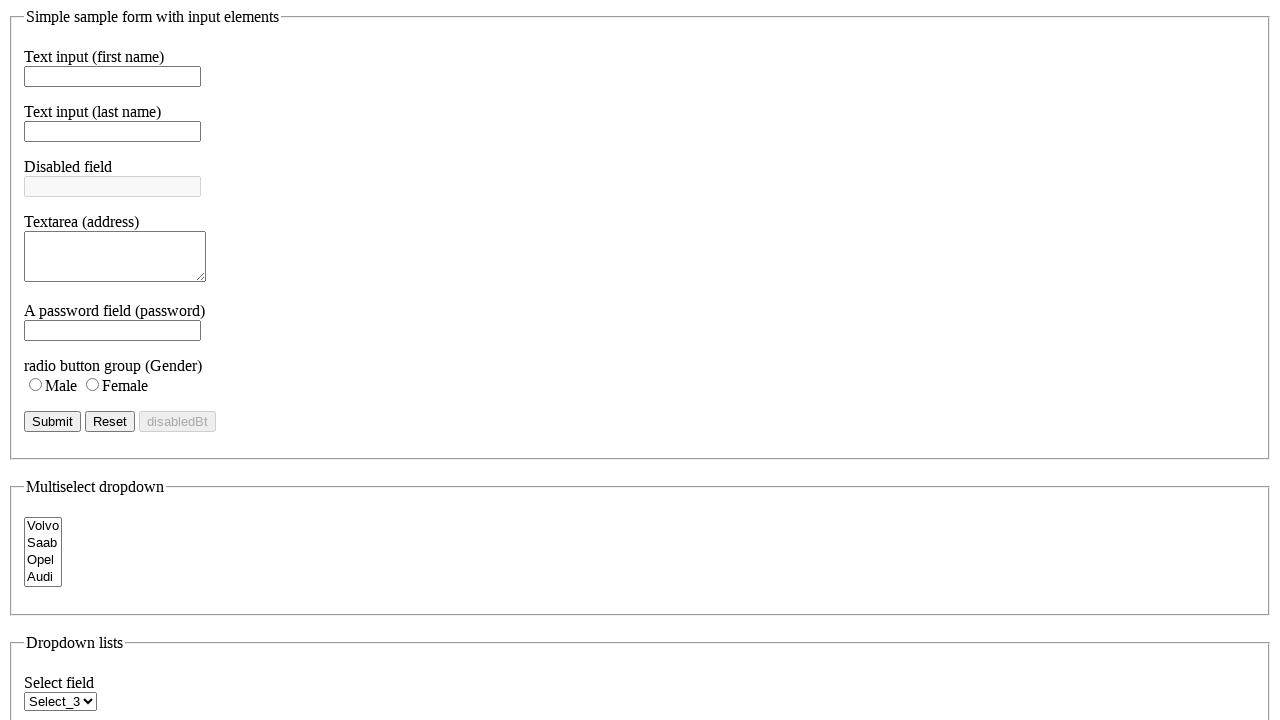

Selected Volvo option from multiselect dropdown on select[name='cars']
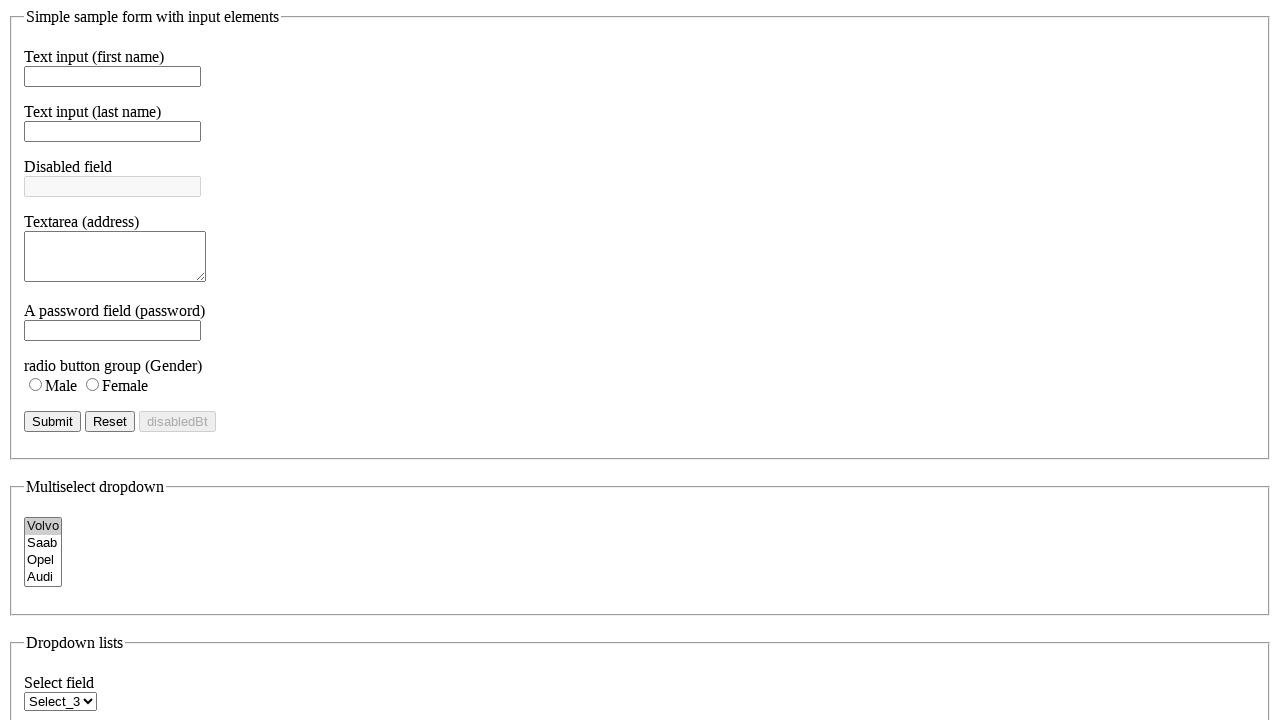

Deselected Volvo option from multiselect dropdown
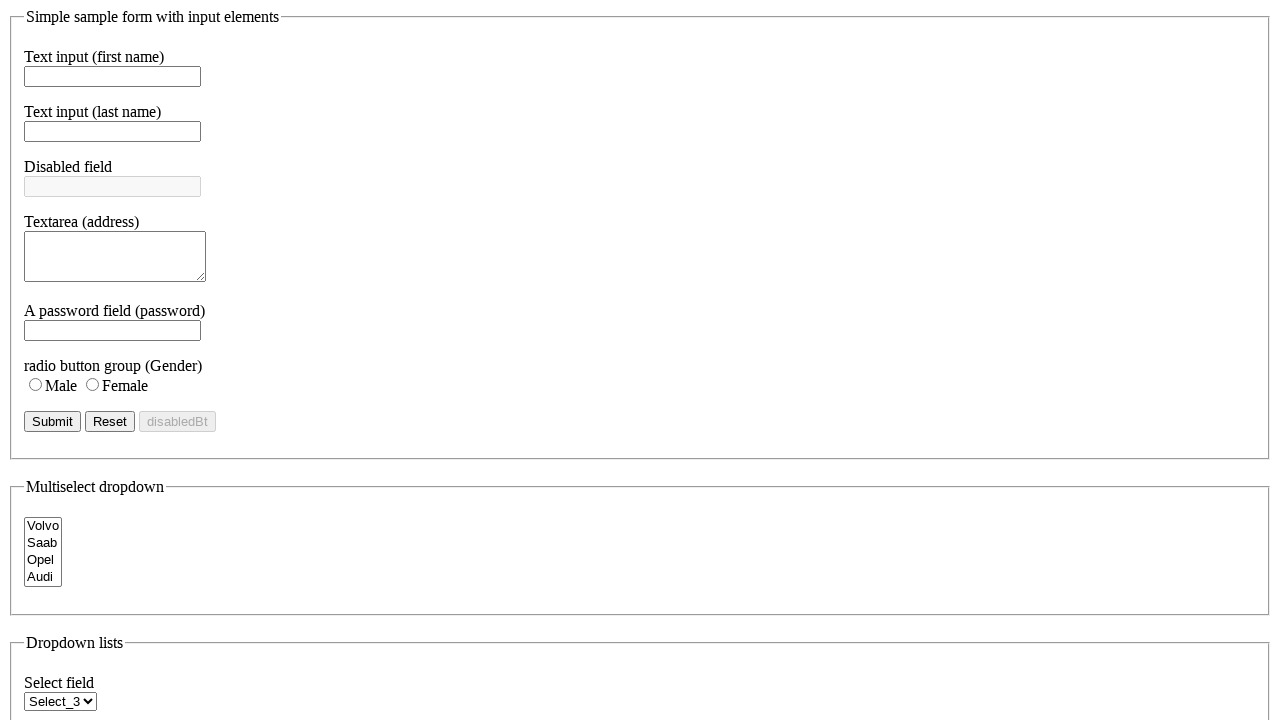

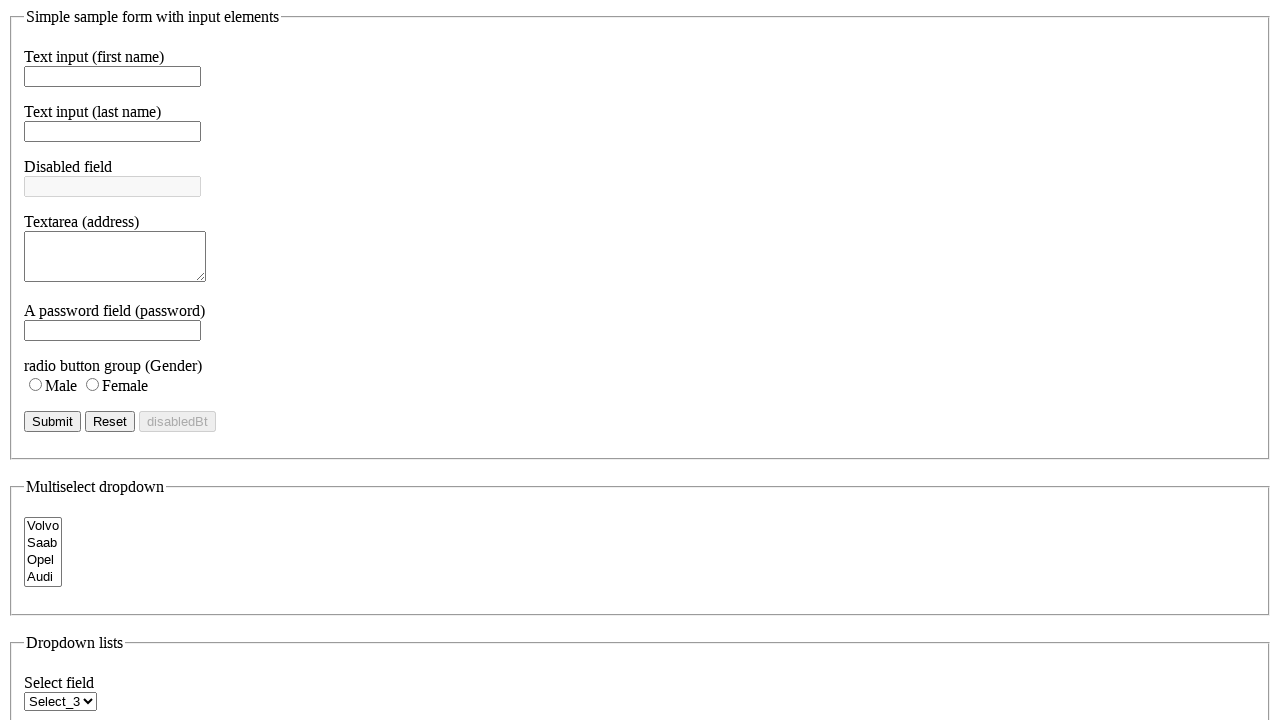